Tests multi-select dropdown functionality by selecting multiple options and verifying the selections

Starting URL: https://theautomationzone.blogspot.com/2020/07/basic-dropdown.html

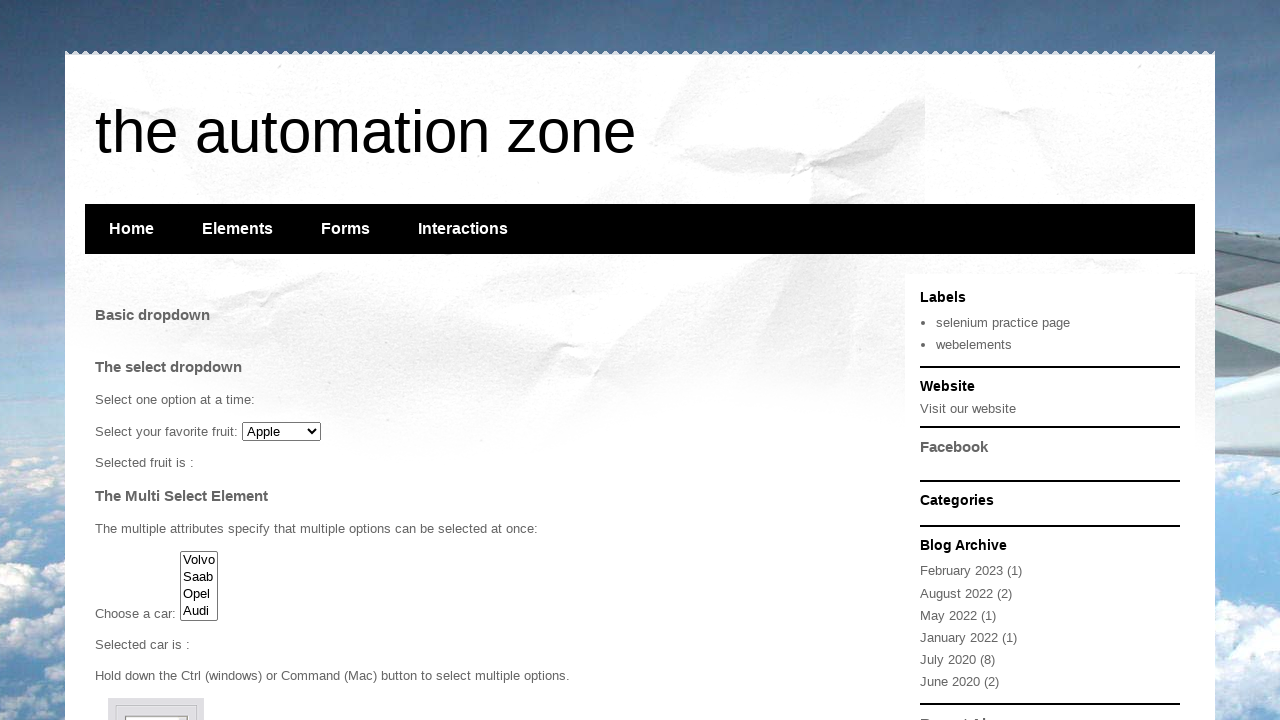

Selected first option (index 0) from multi-select dropdown on #cars
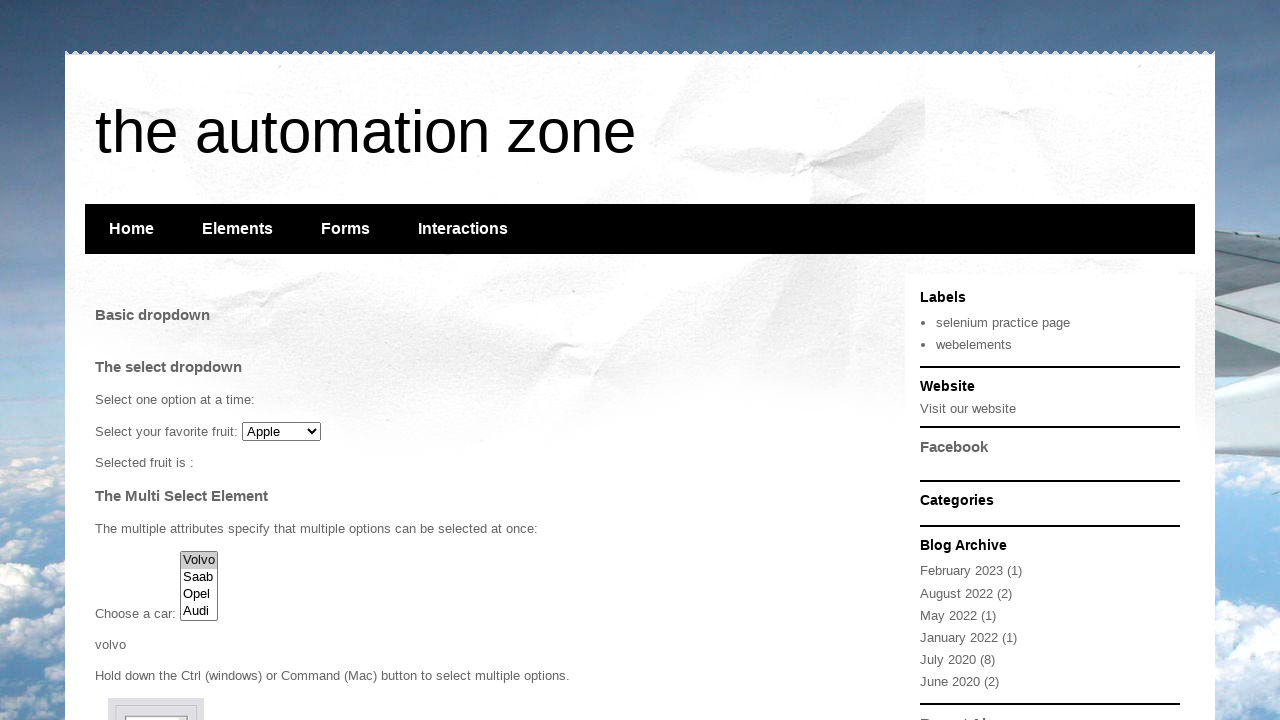

Selected third option (index 2) from multi-select dropdown on #cars
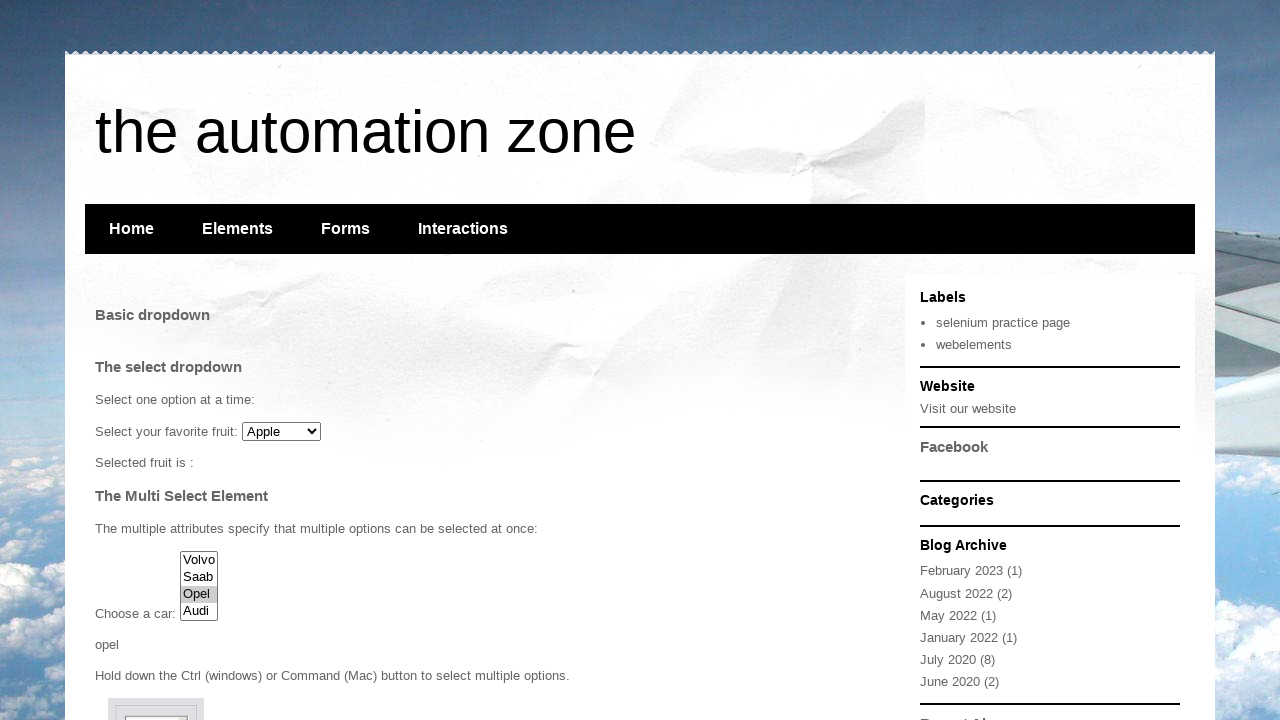

Selected fourth option (index 3) from multi-select dropdown on #cars
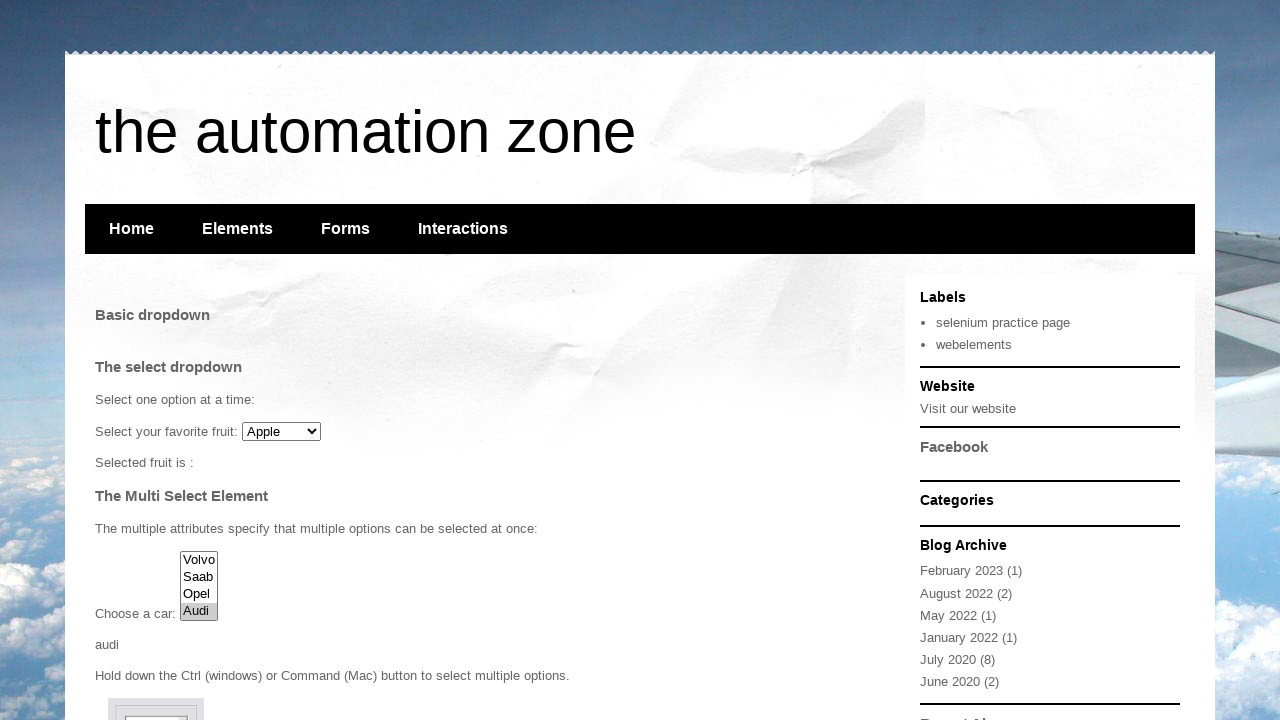

Retrieved all selected options from dropdown
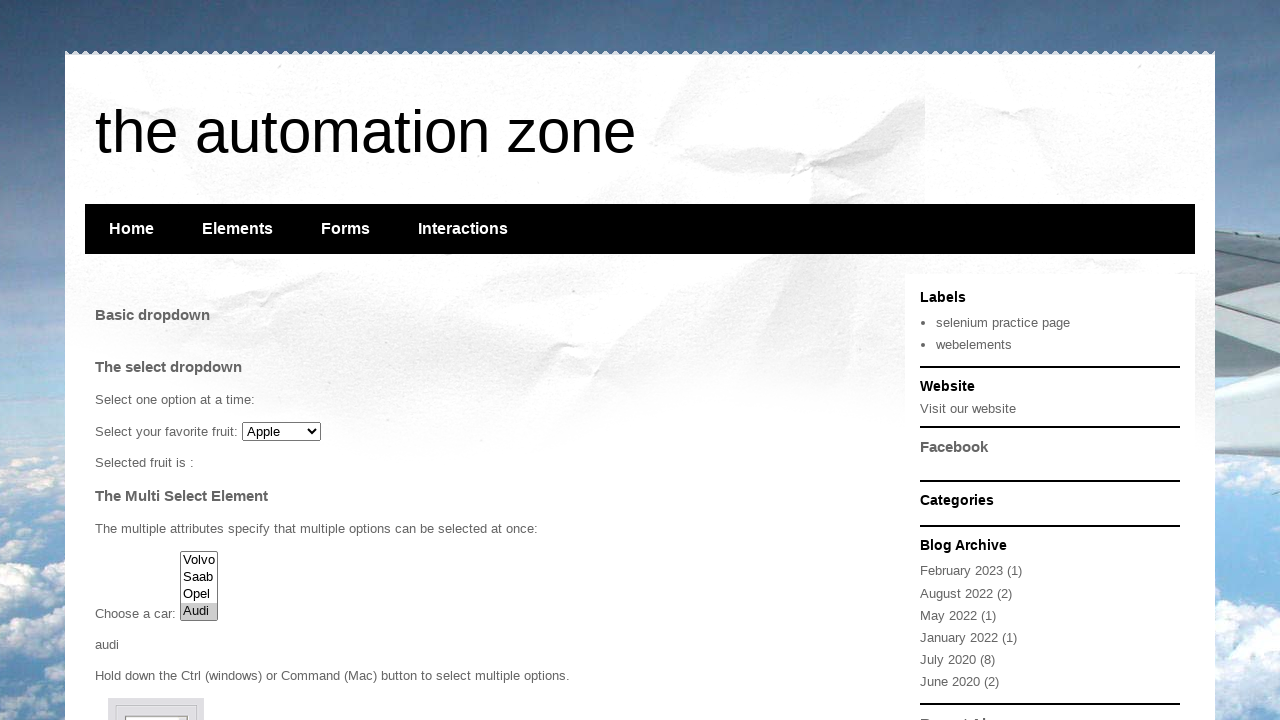

Verified 1 options are selected
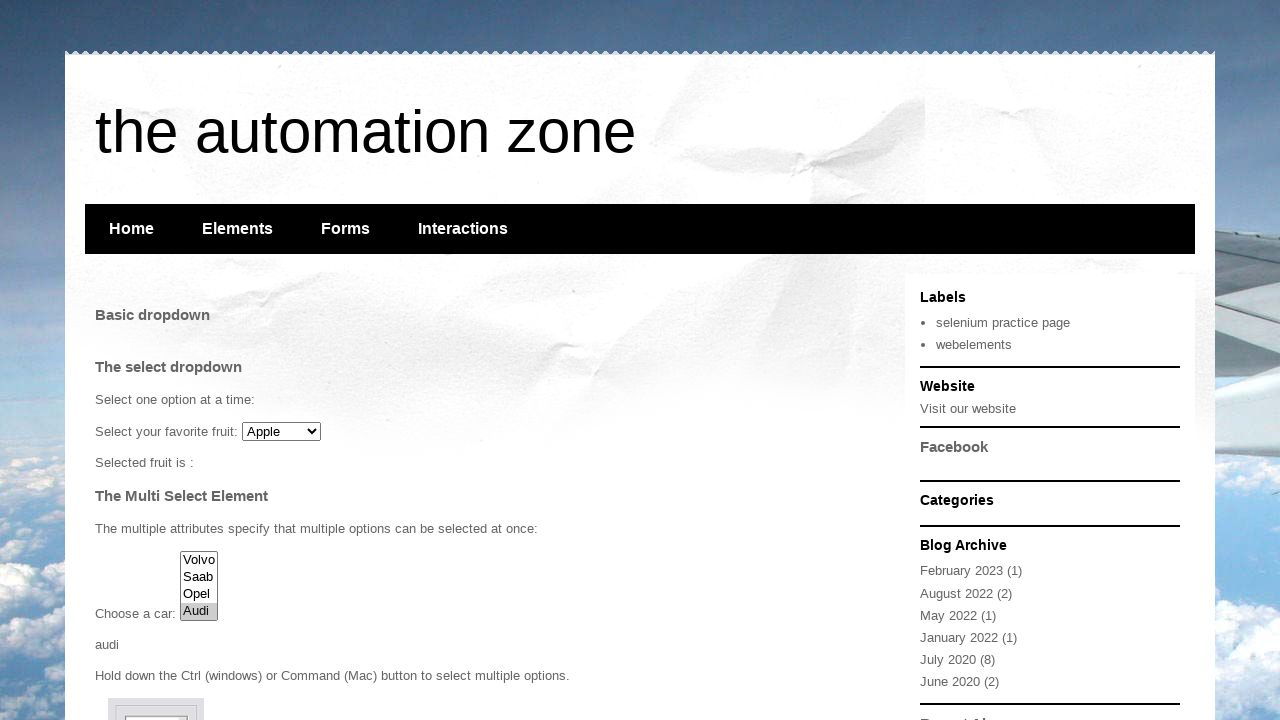

Printed selected option text: Audi
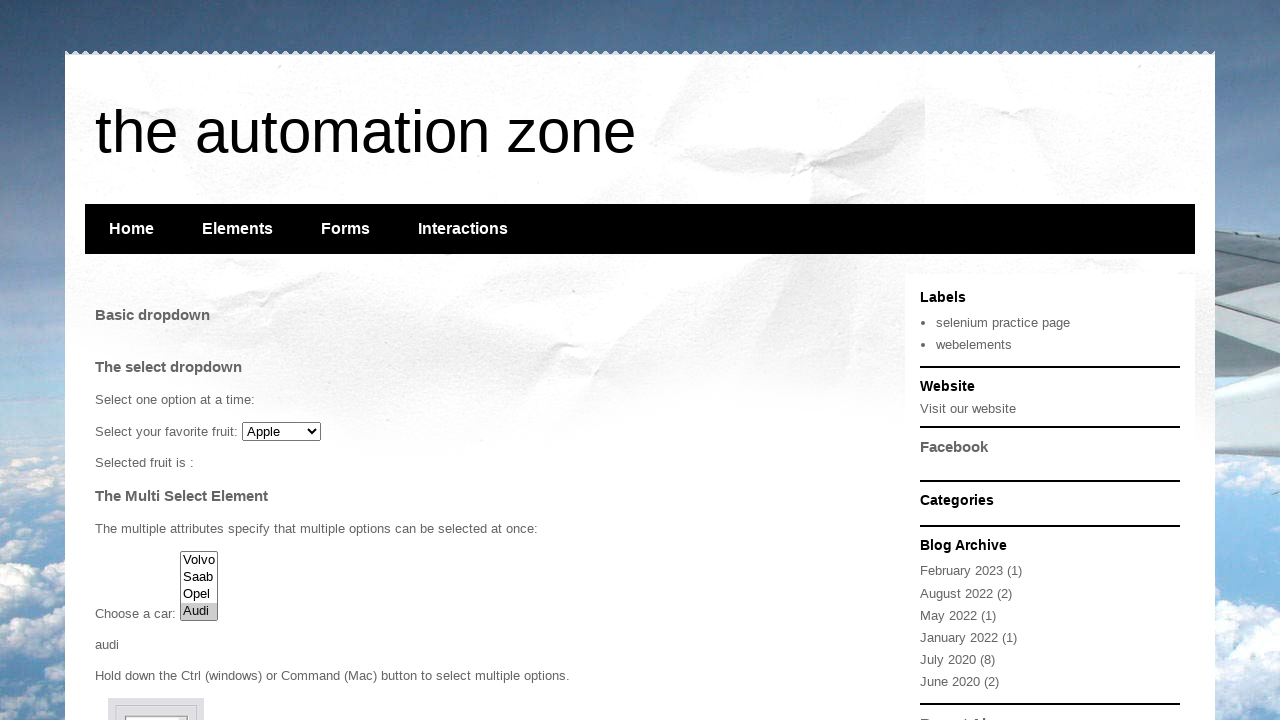

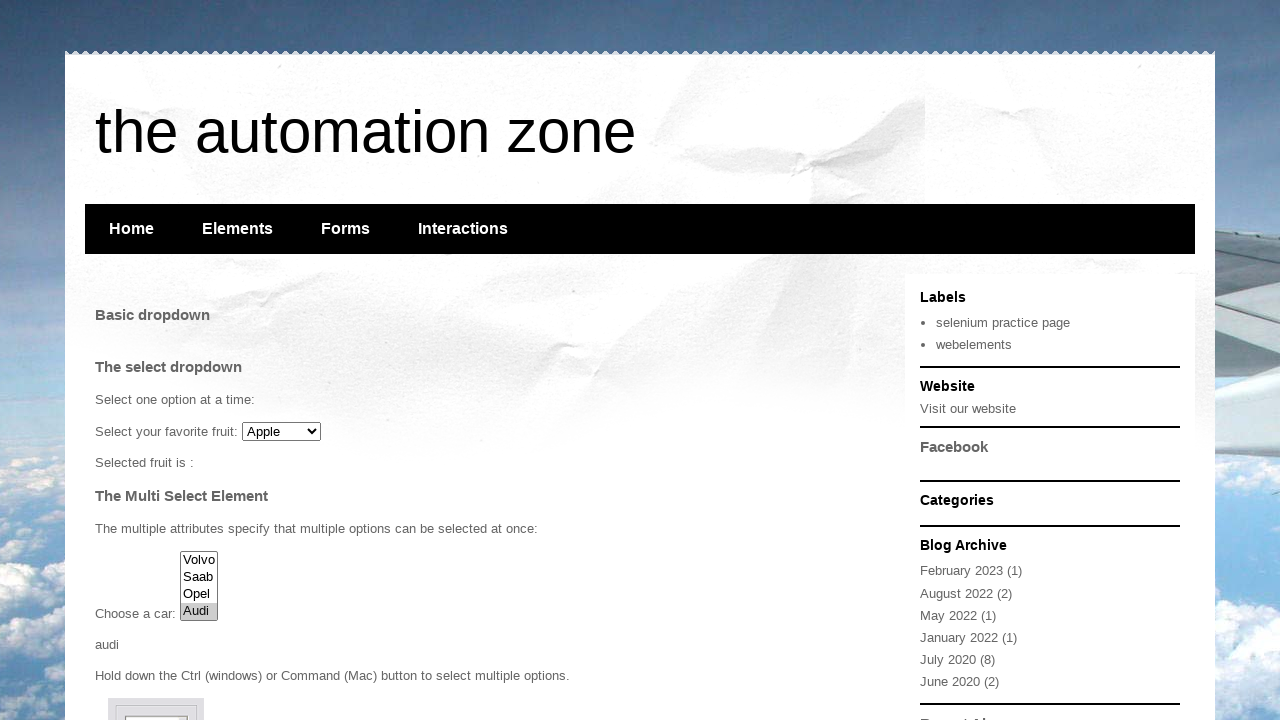